Tests tooltip functionality by hovering over an age input field and verifying the tooltip text appears

Starting URL: https://automationfc.github.io/jquery-tooltip/

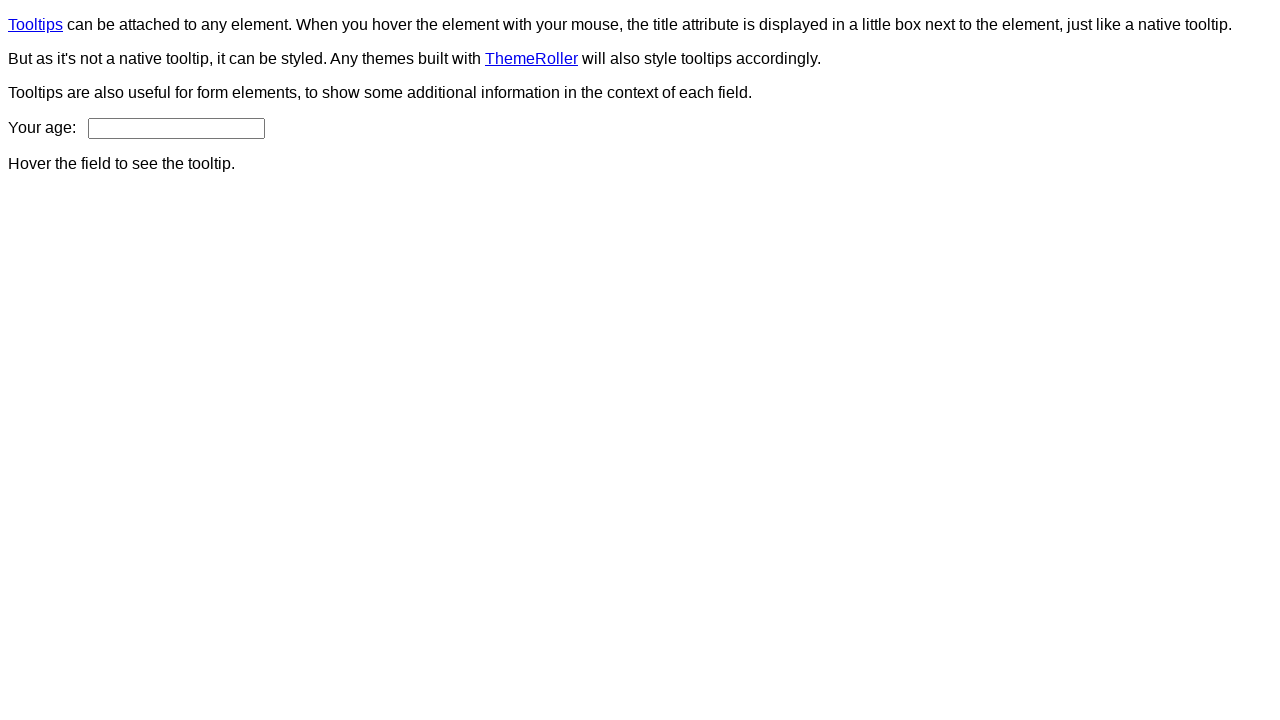

Hovered over age input field to trigger tooltip at (176, 128) on input#age
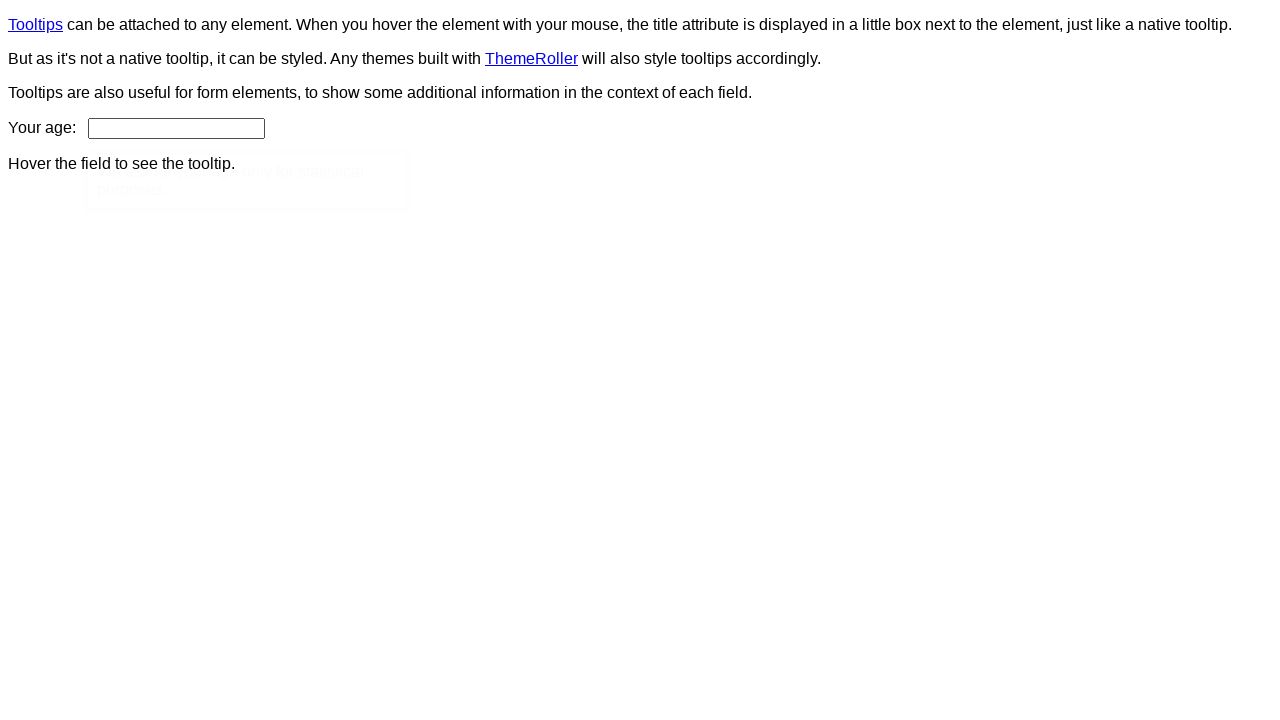

Tooltip content became visible
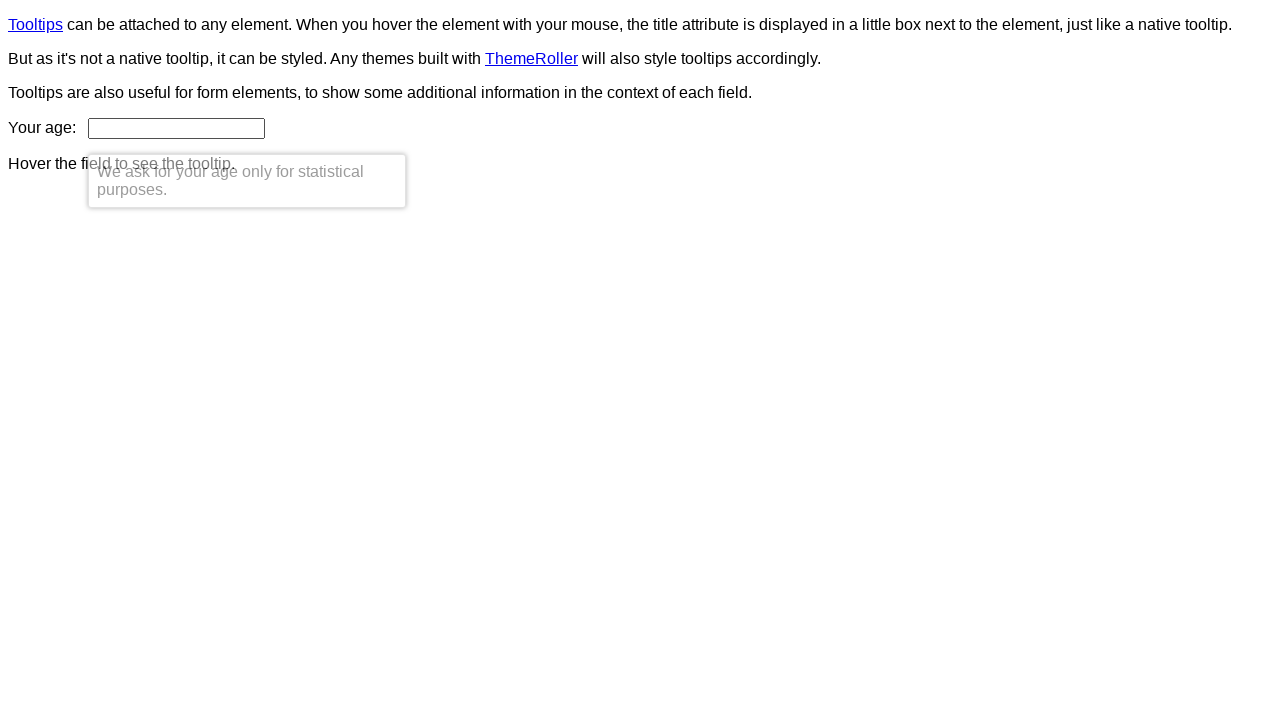

Retrieved tooltip text content
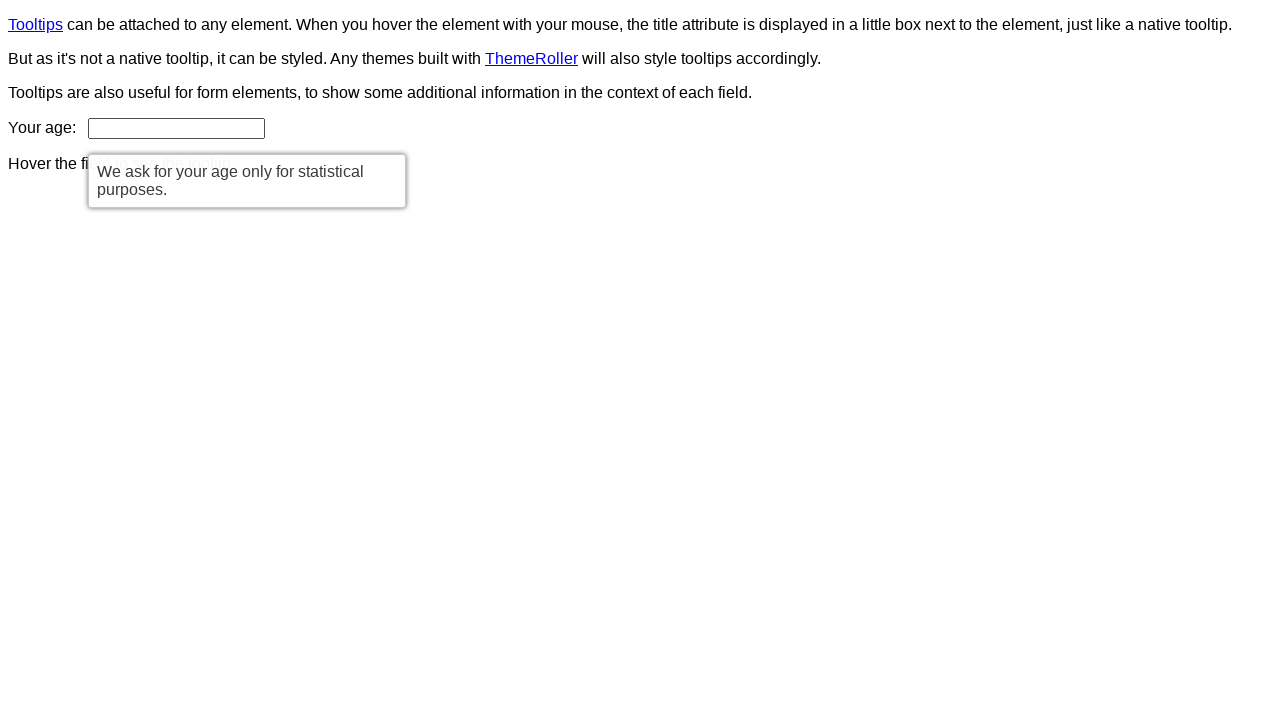

Verified tooltip text matches expected message: 'We ask for your age only for statistical purposes.'
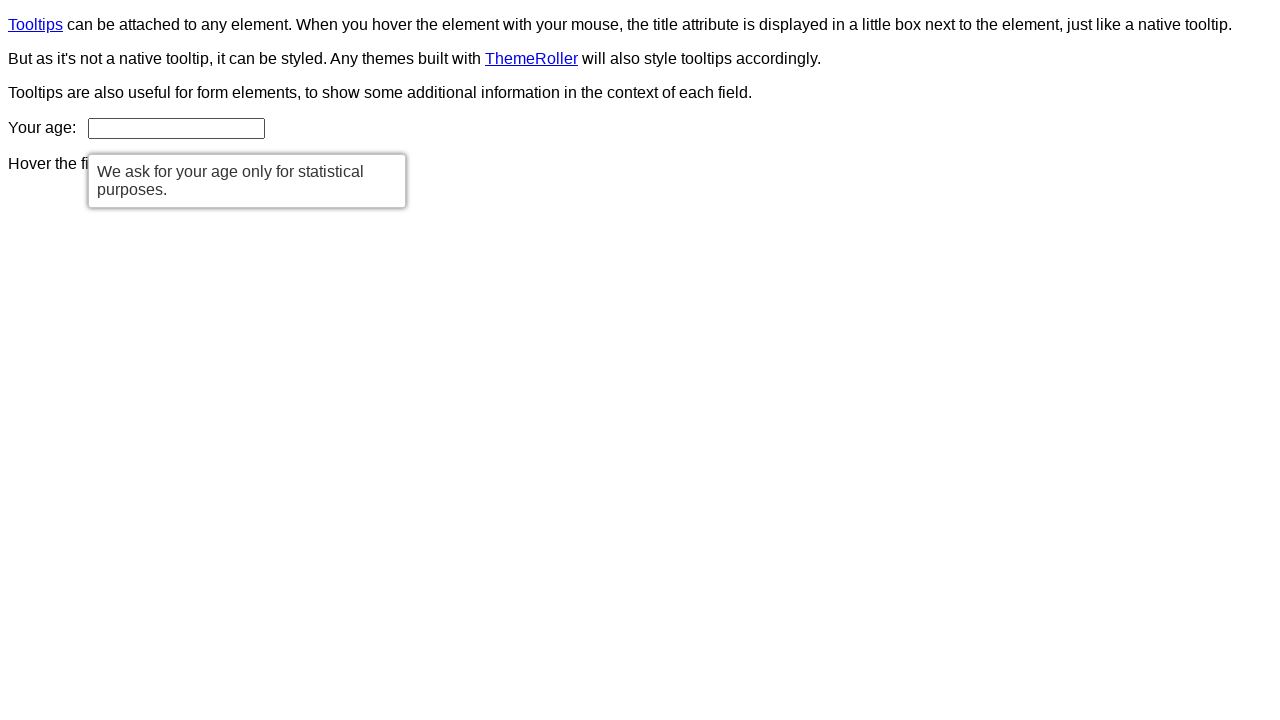

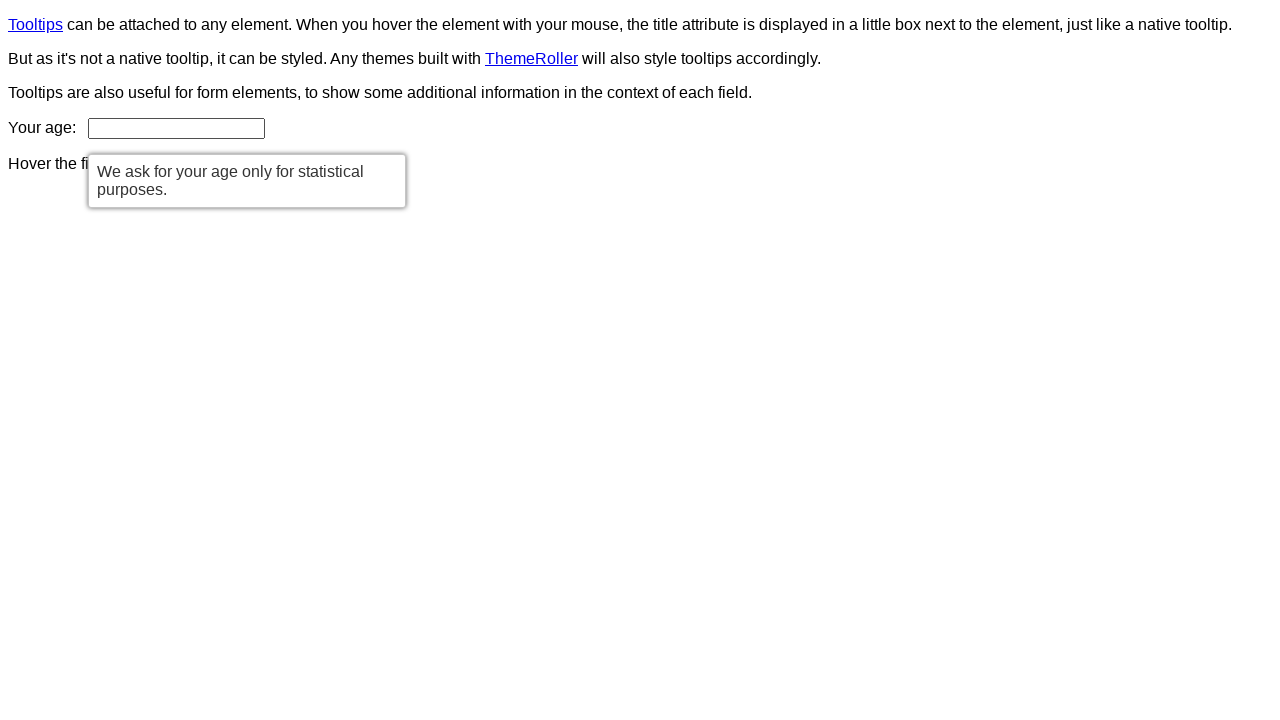